Tests adding a todo item to a sample todo application by entering text in the input field and pressing Enter, then verifying the item appears in the list.

Starting URL: https://lambdatest.github.io/sample-todo-app/

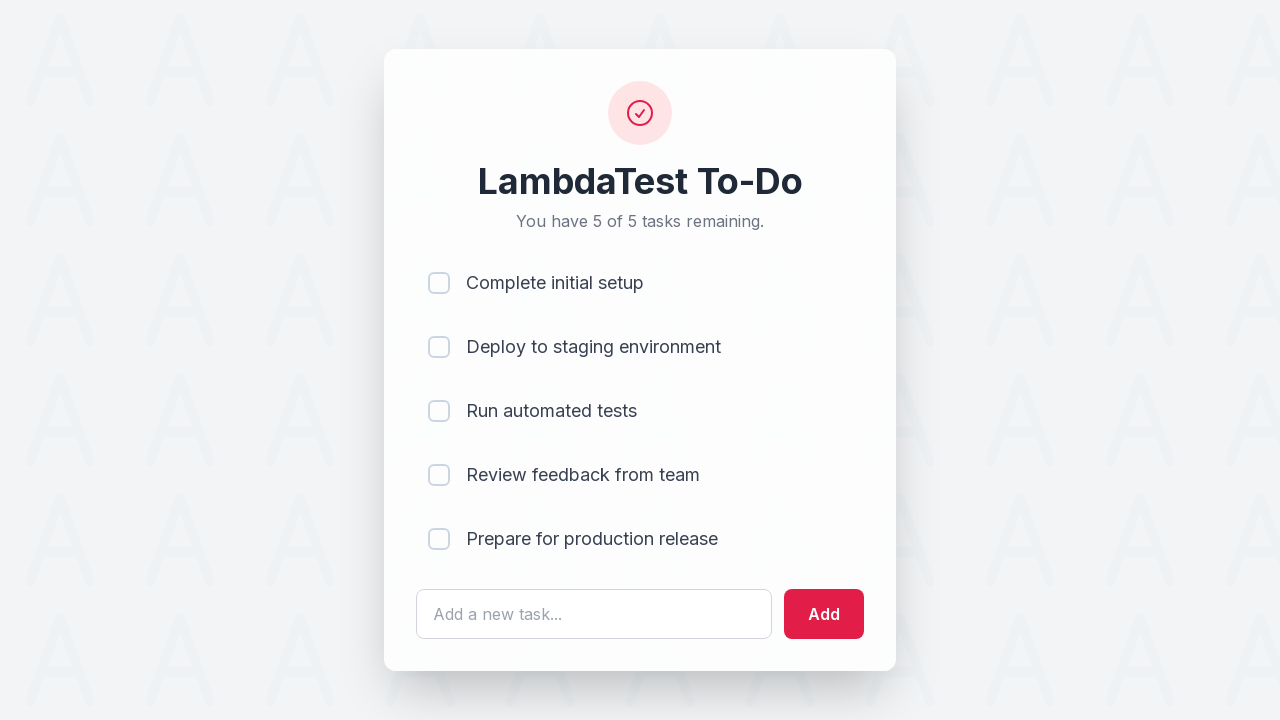

Filled todo input field with 'Learn Selenium' on #sampletodotext
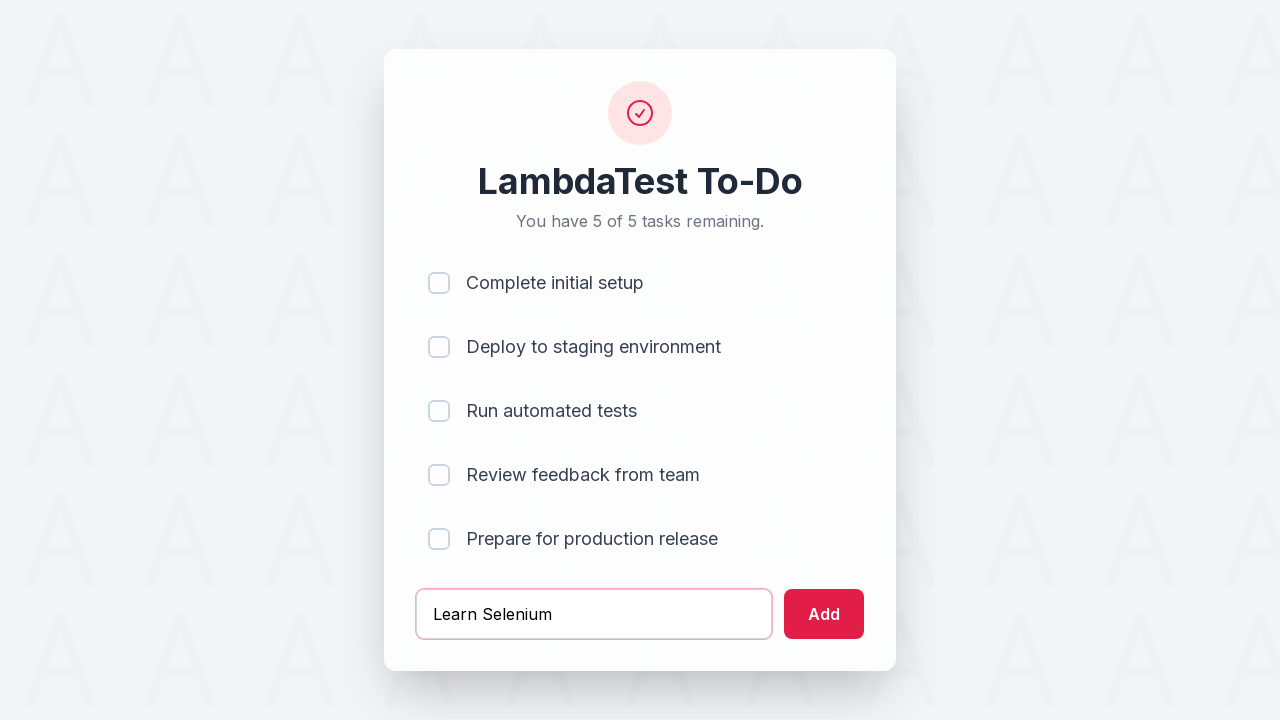

Pressed Enter to add the todo item on #sampletodotext
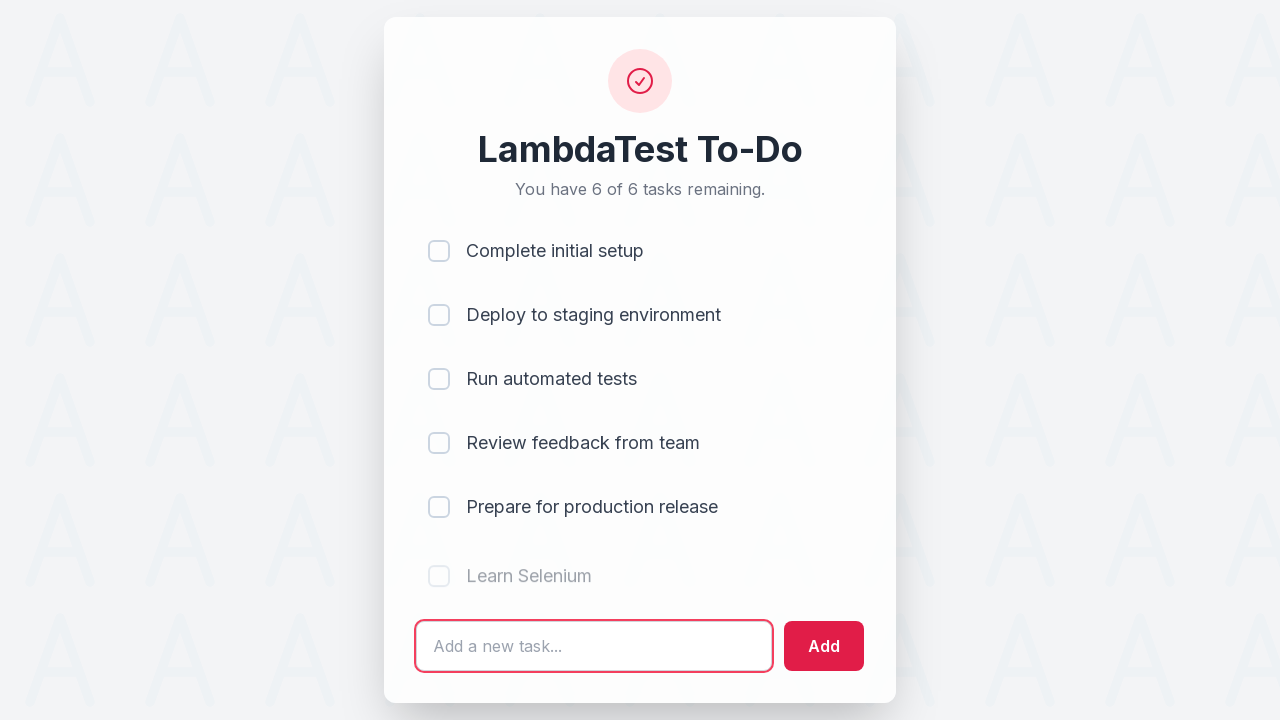

New todo item appeared in the list
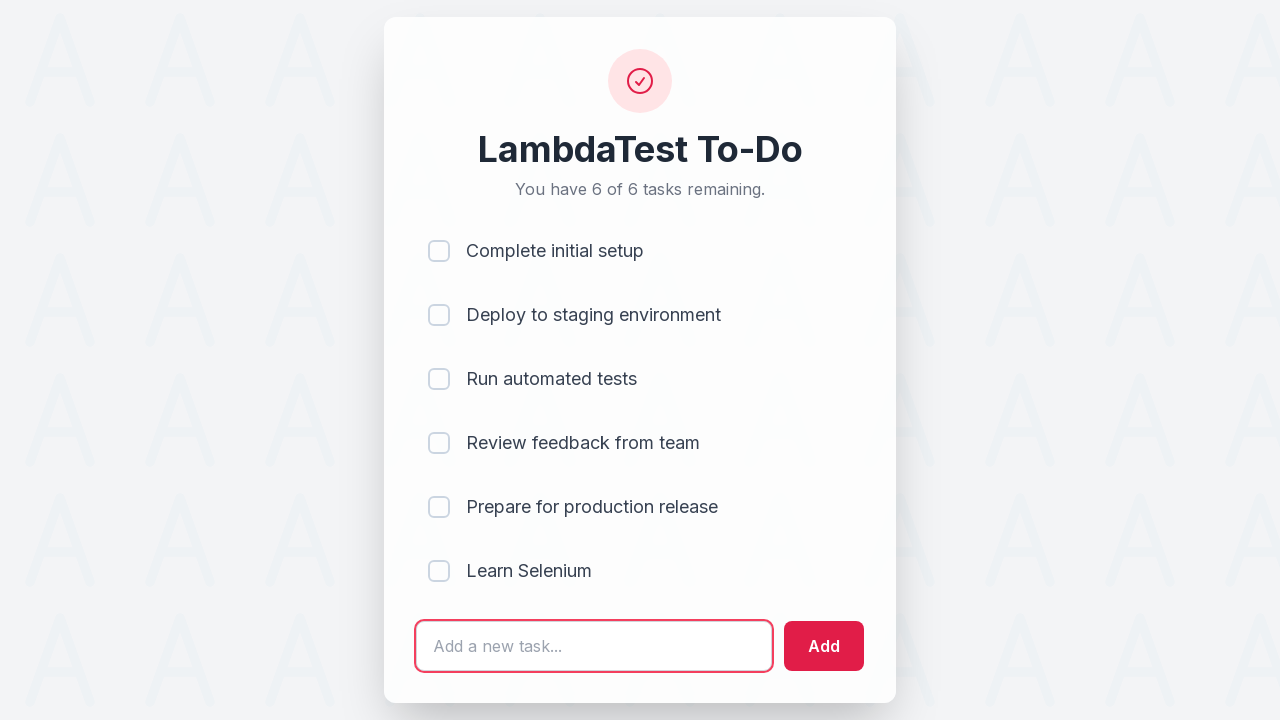

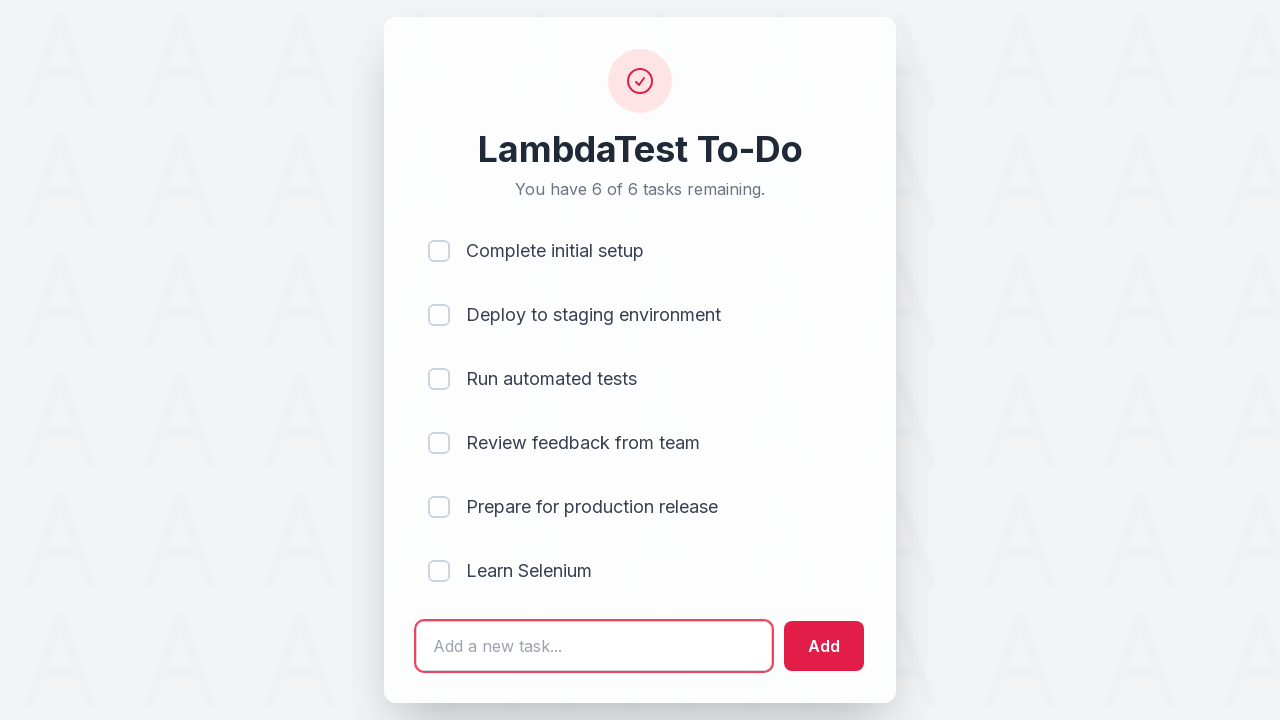